Tests relative locator functionality by finding elements relative to other elements on the page

Starting URL: https://www.selenium.dev/selenium/web/web-form.html

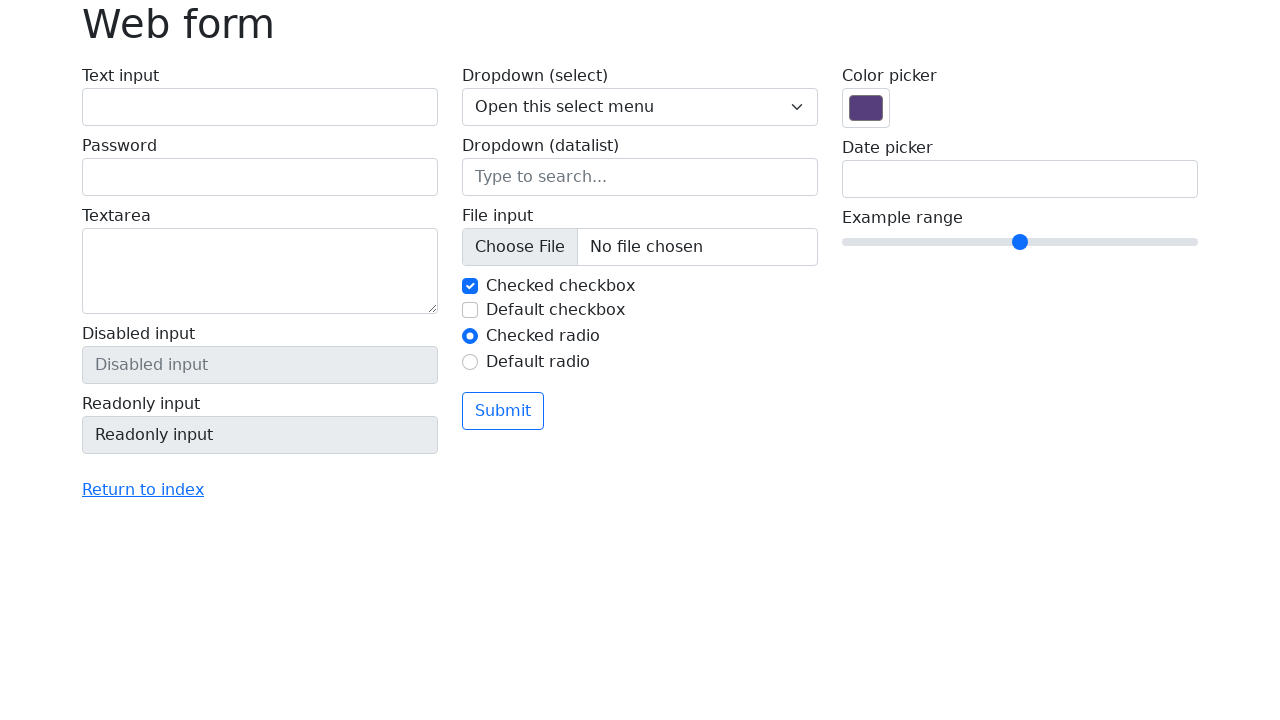

Filled text input field with 'my text' on #my-text-id
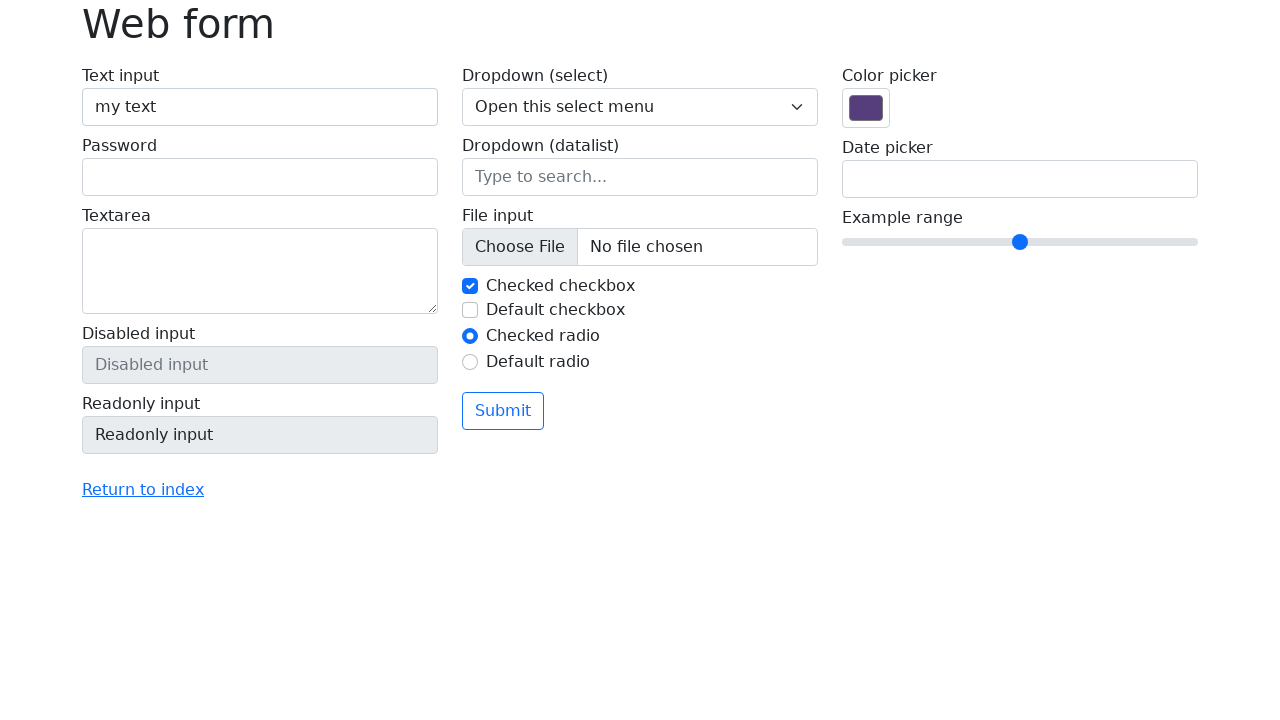

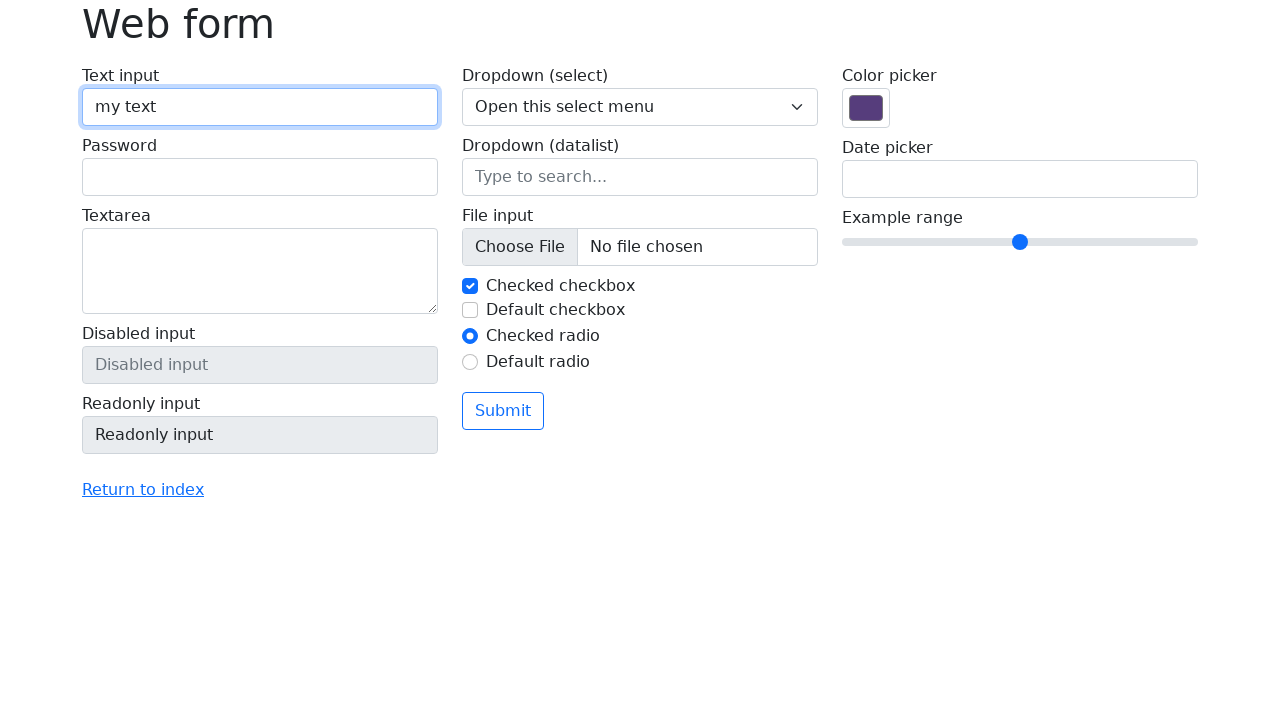